Navigates to a PHP tips webpage and maximizes the browser window

Starting URL: https://smartwebby.com/PHP/Phptips2.asp

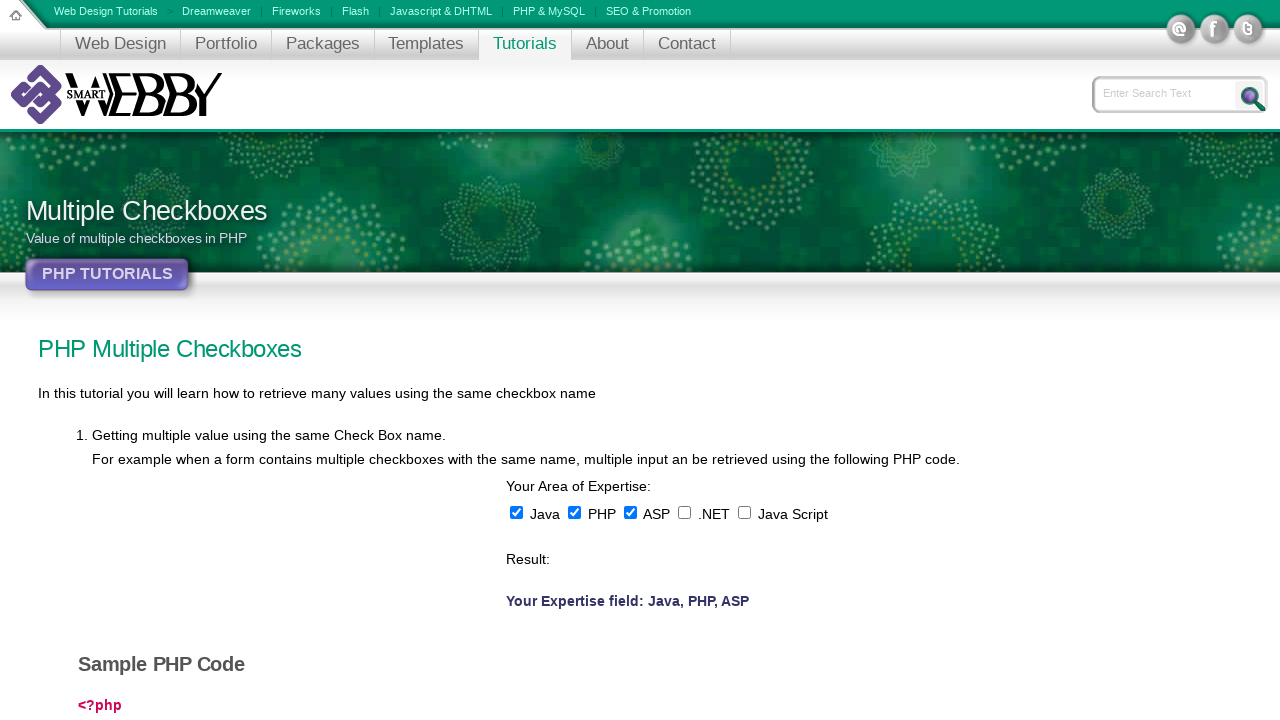

Navigated to PHP tips webpage at https://smartwebby.com/PHP/Phptips2.asp
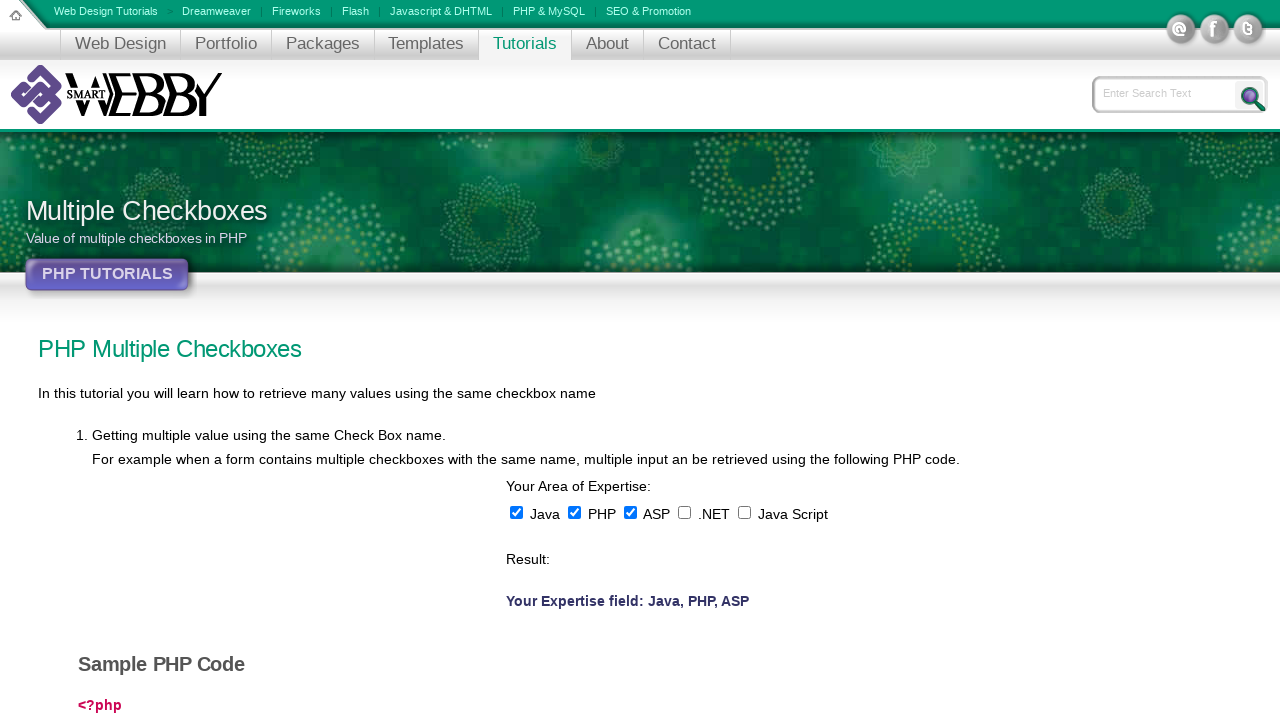

Maximized browser window to 1920x1080
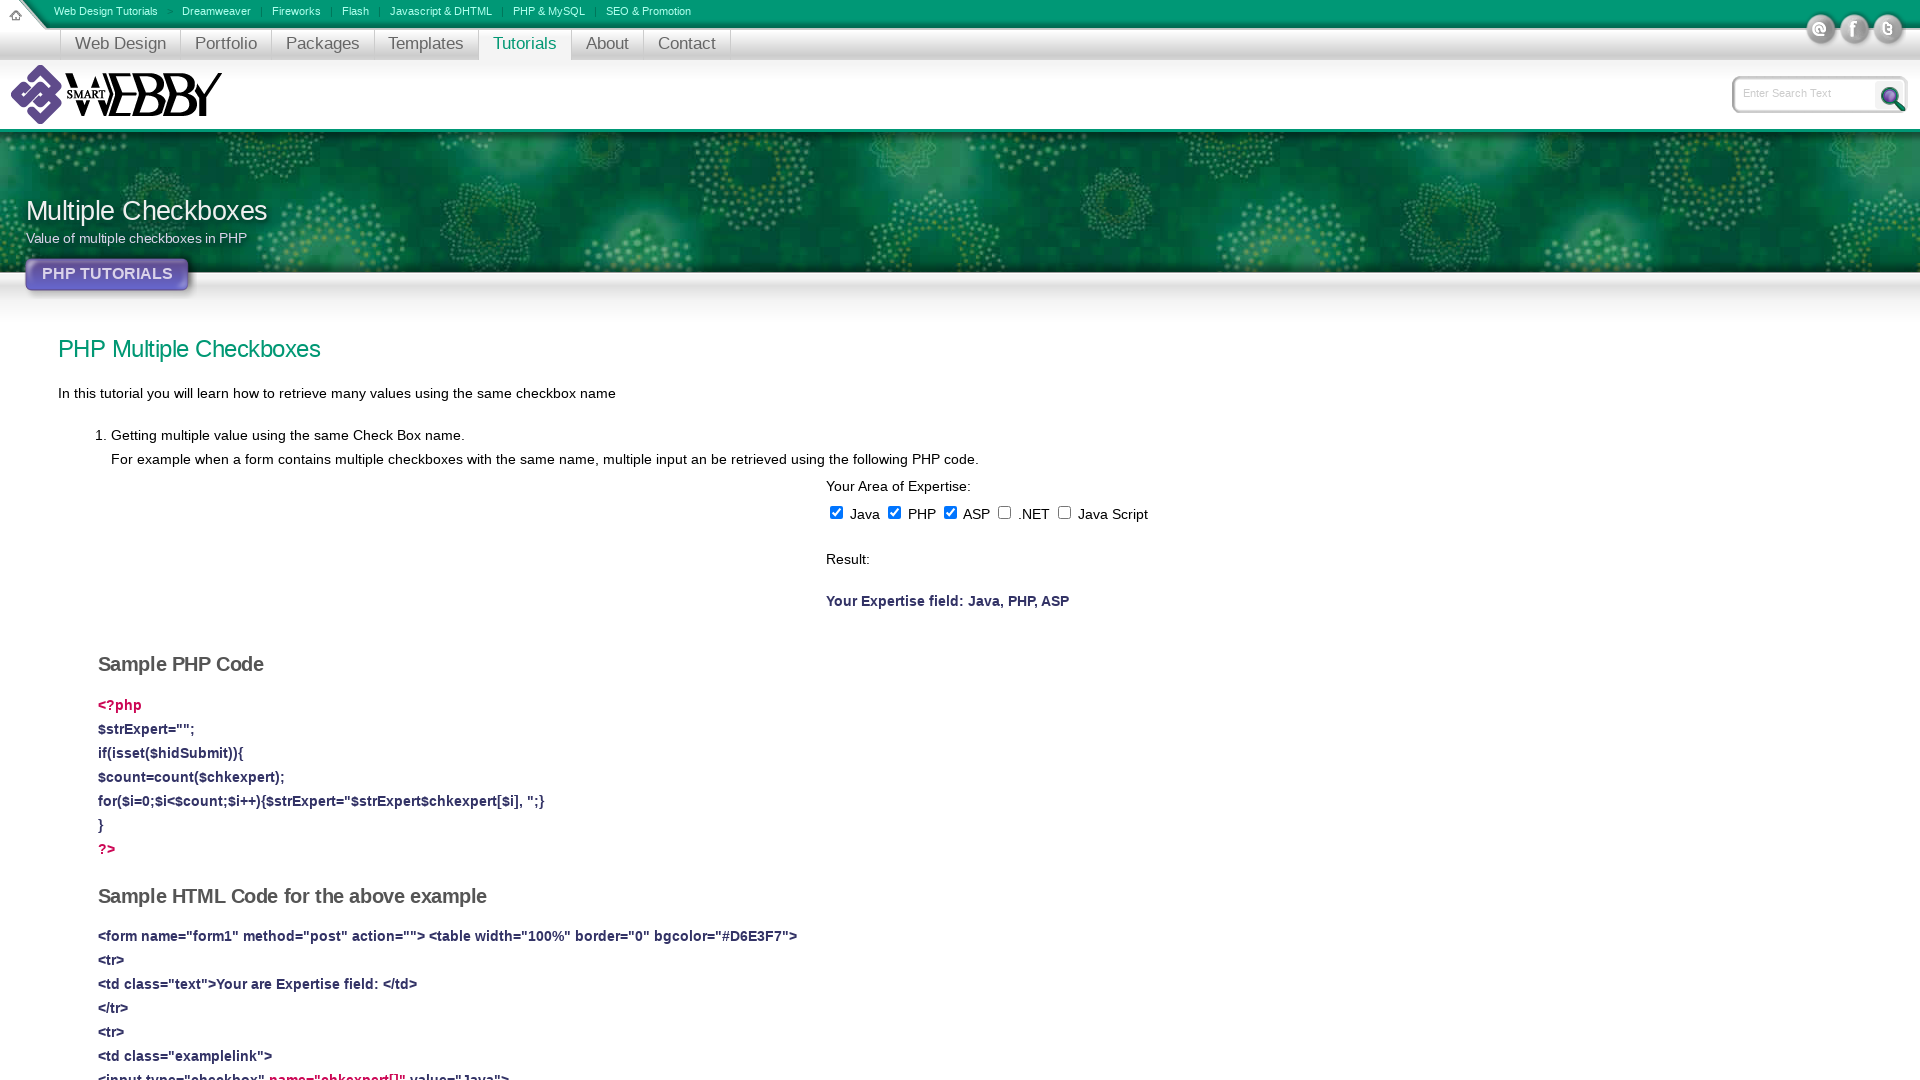

Page fully loaded
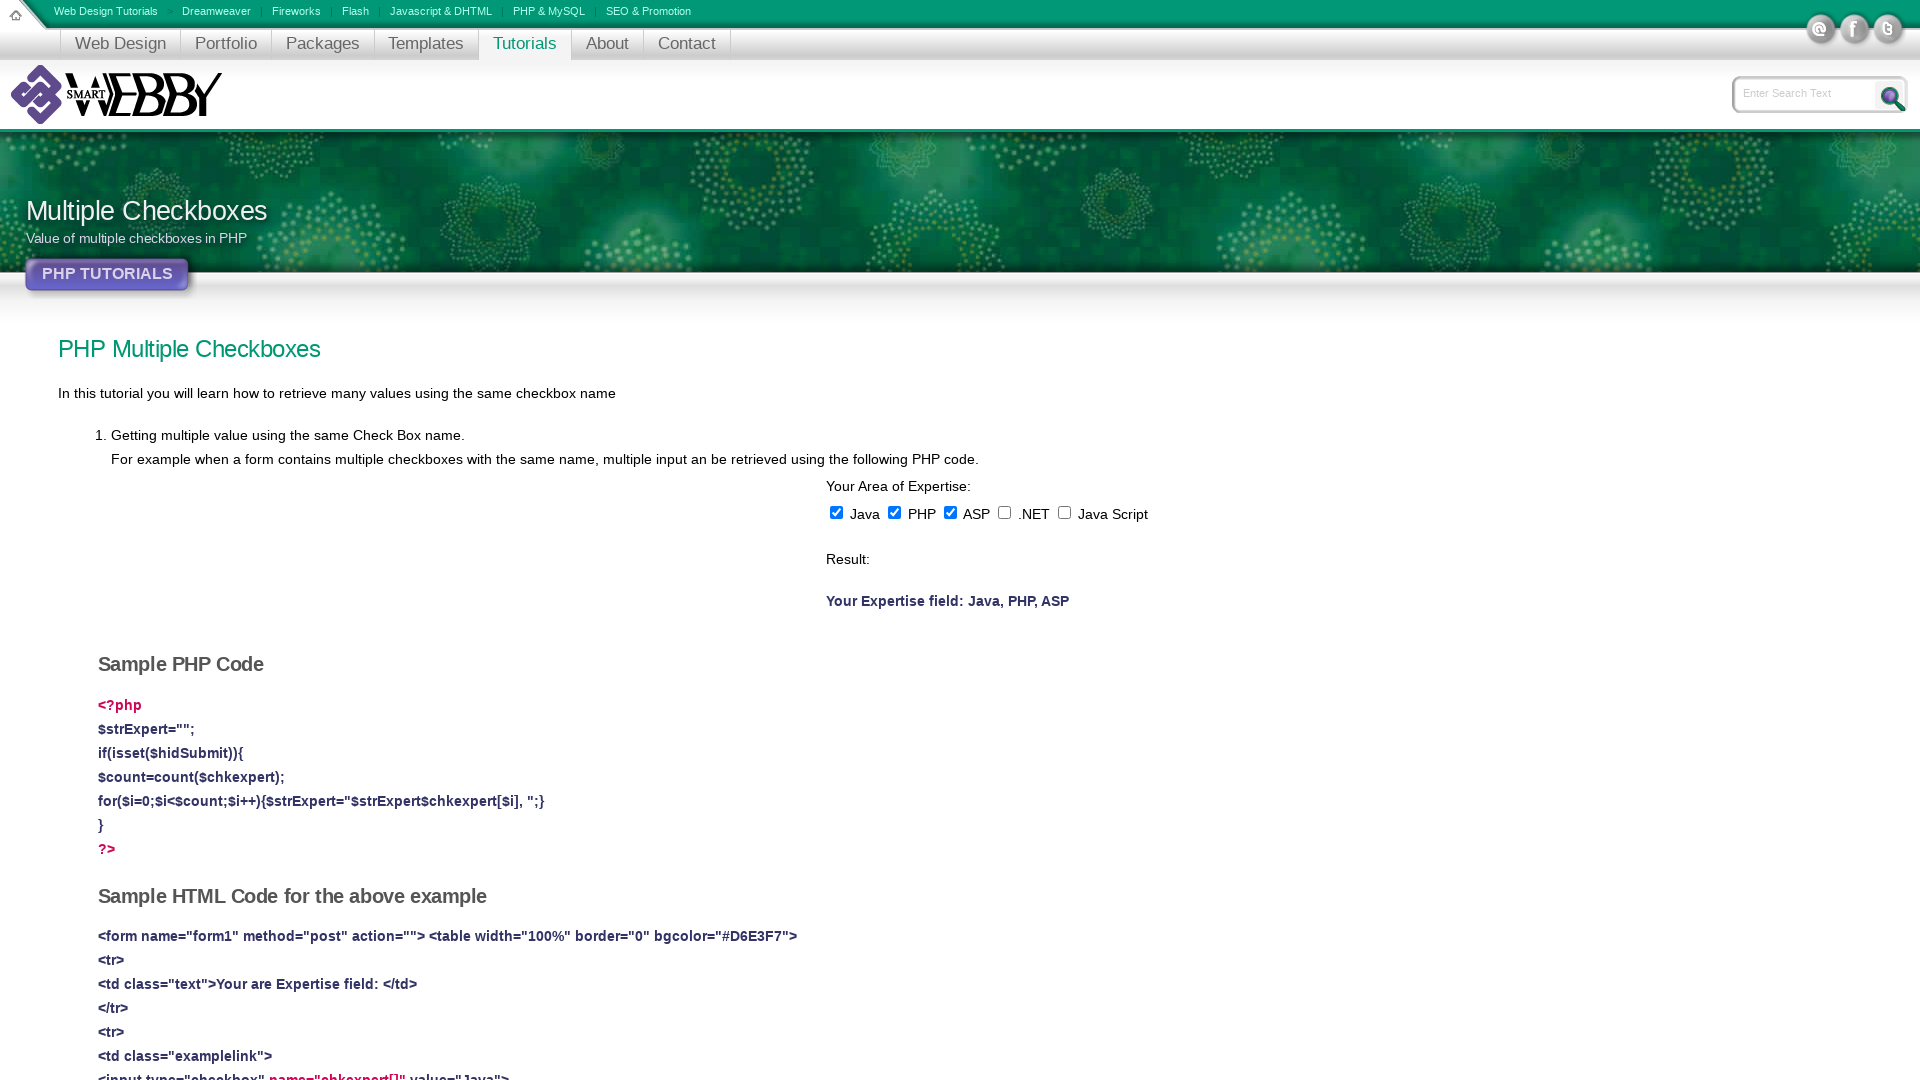

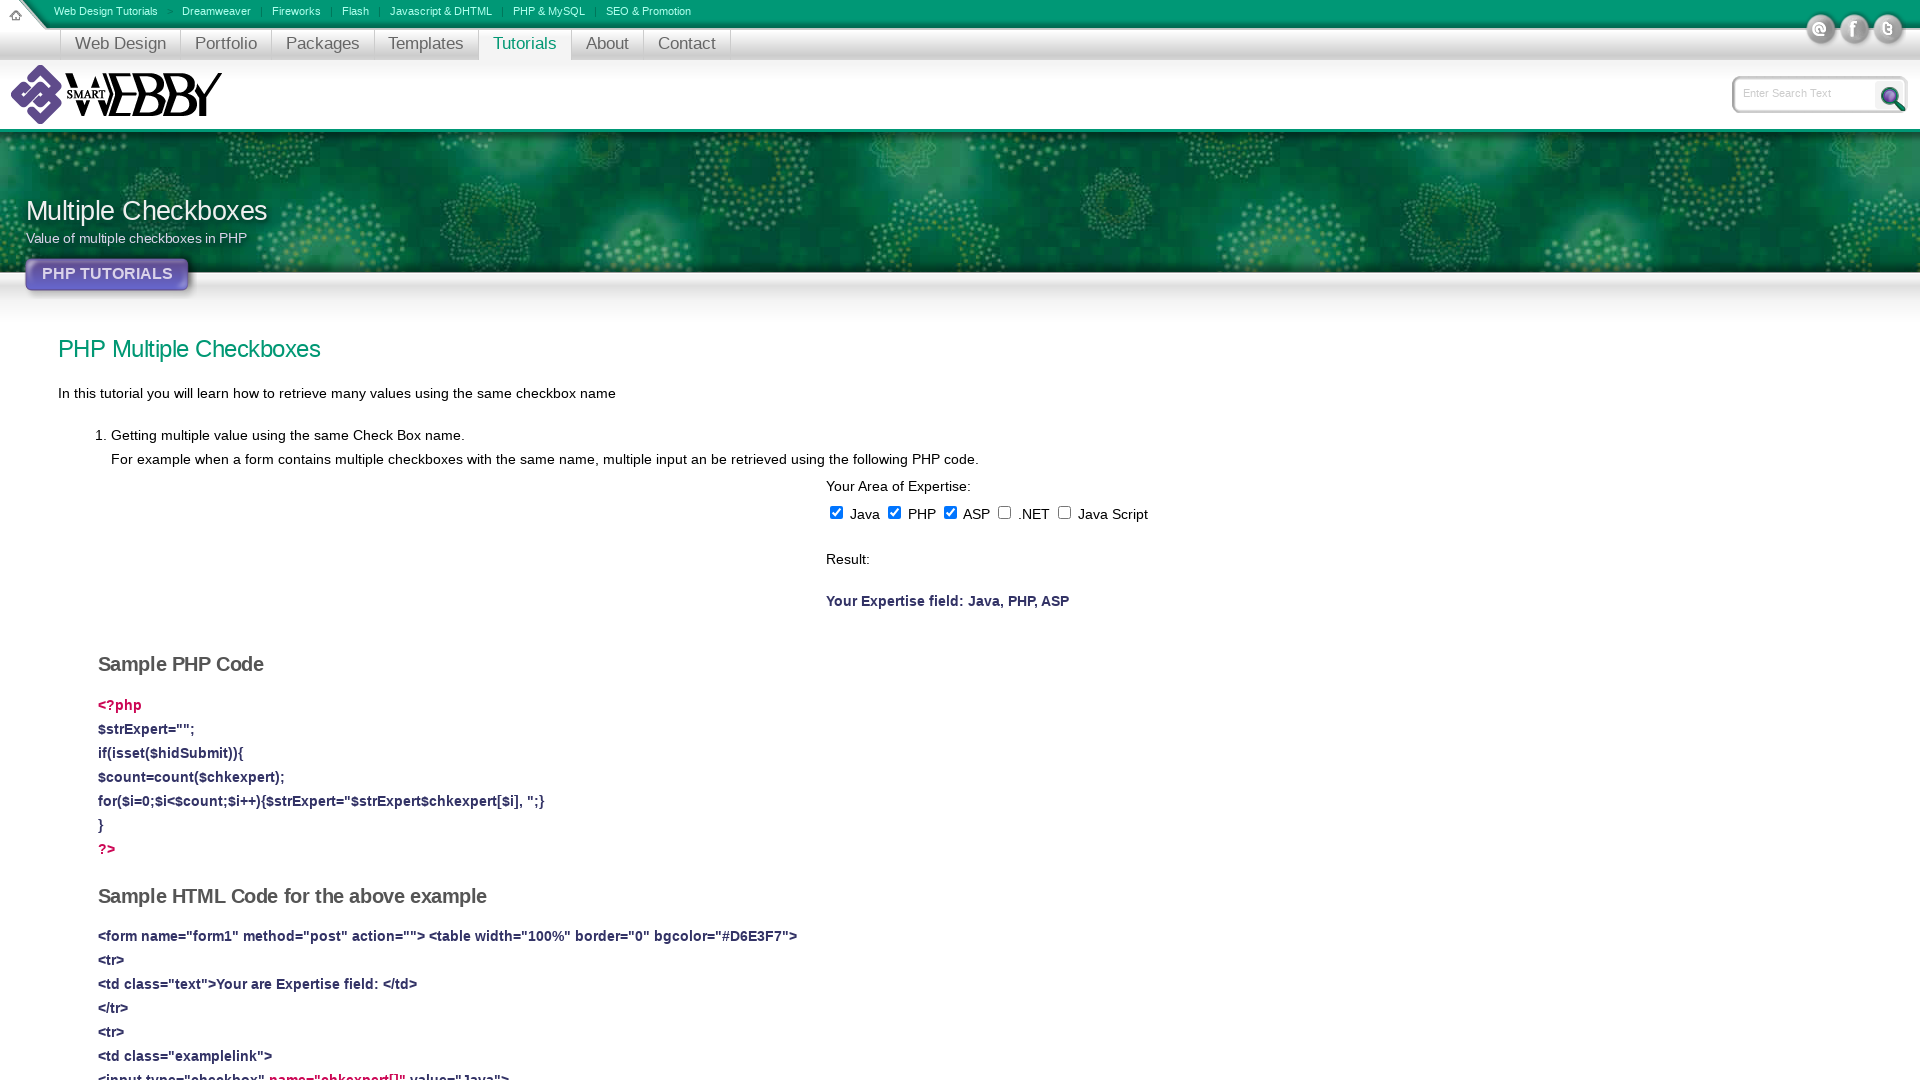